Tests clicking a button on the browser windows demo page to trigger a tab or window action

Starting URL: https://demoqa.com/browser-windows

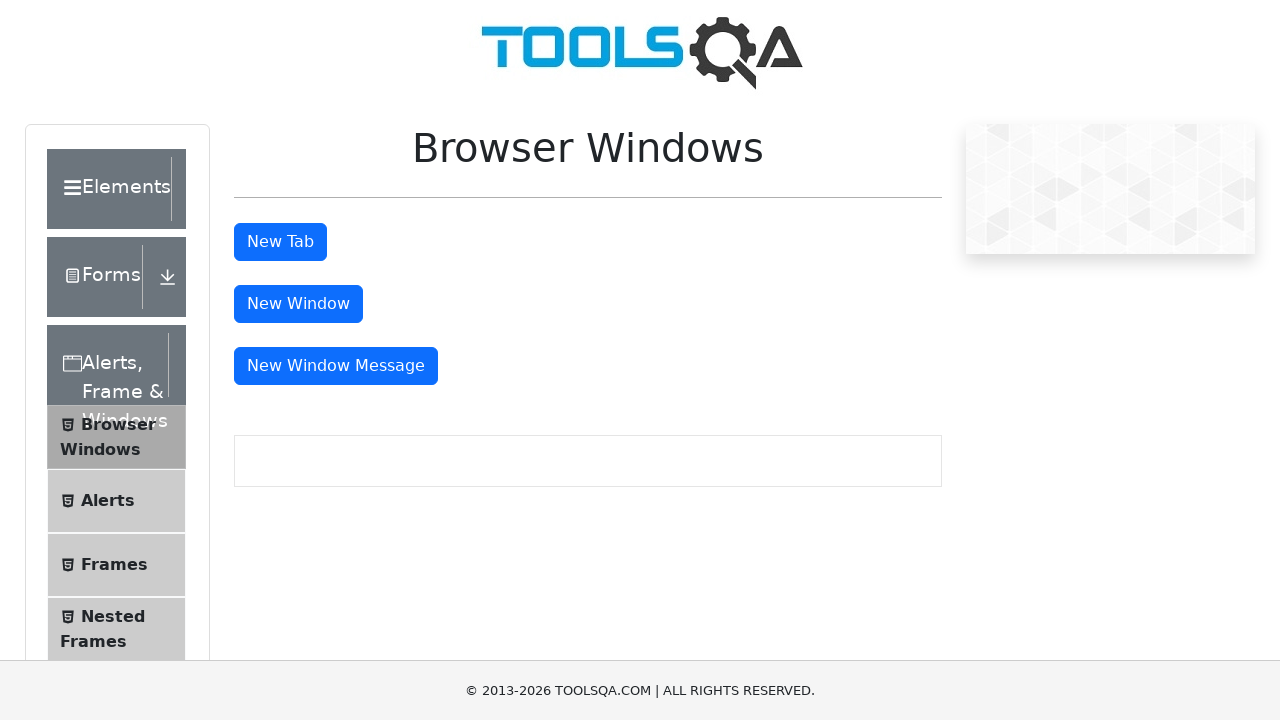

Navigated to browser windows demo page
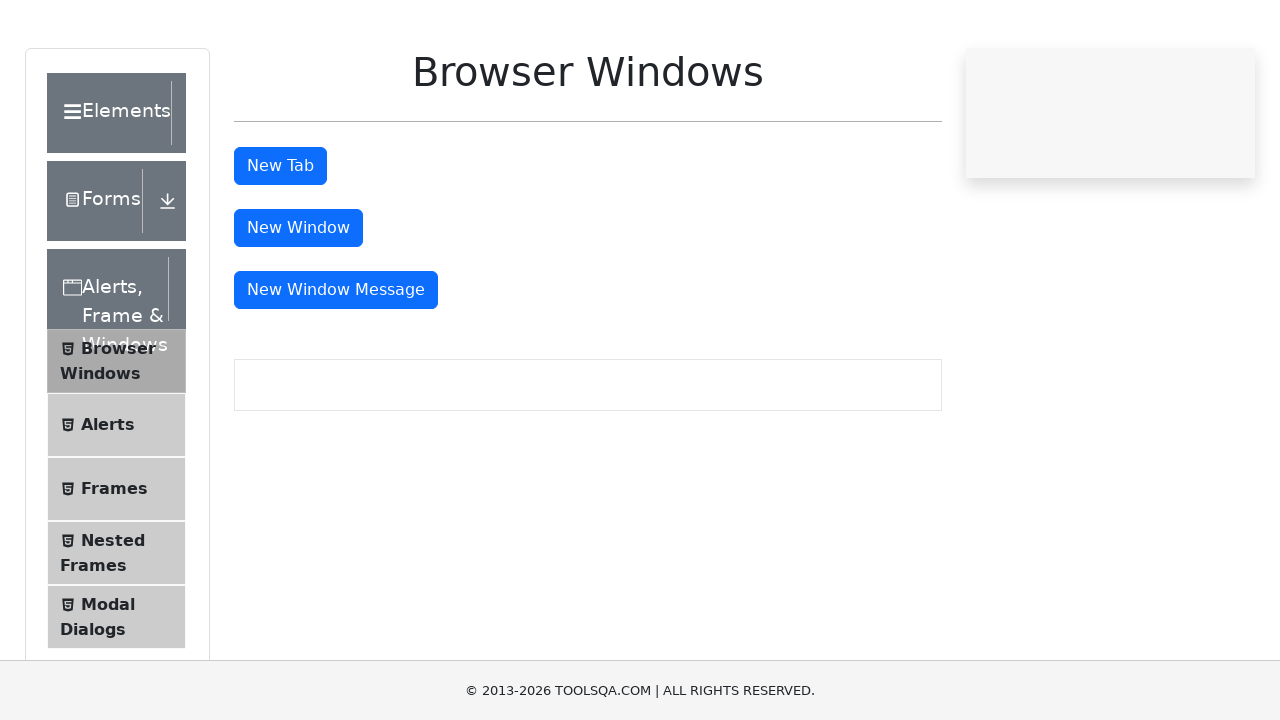

Clicked tab button to trigger tab action at (280, 242) on button#tabButton
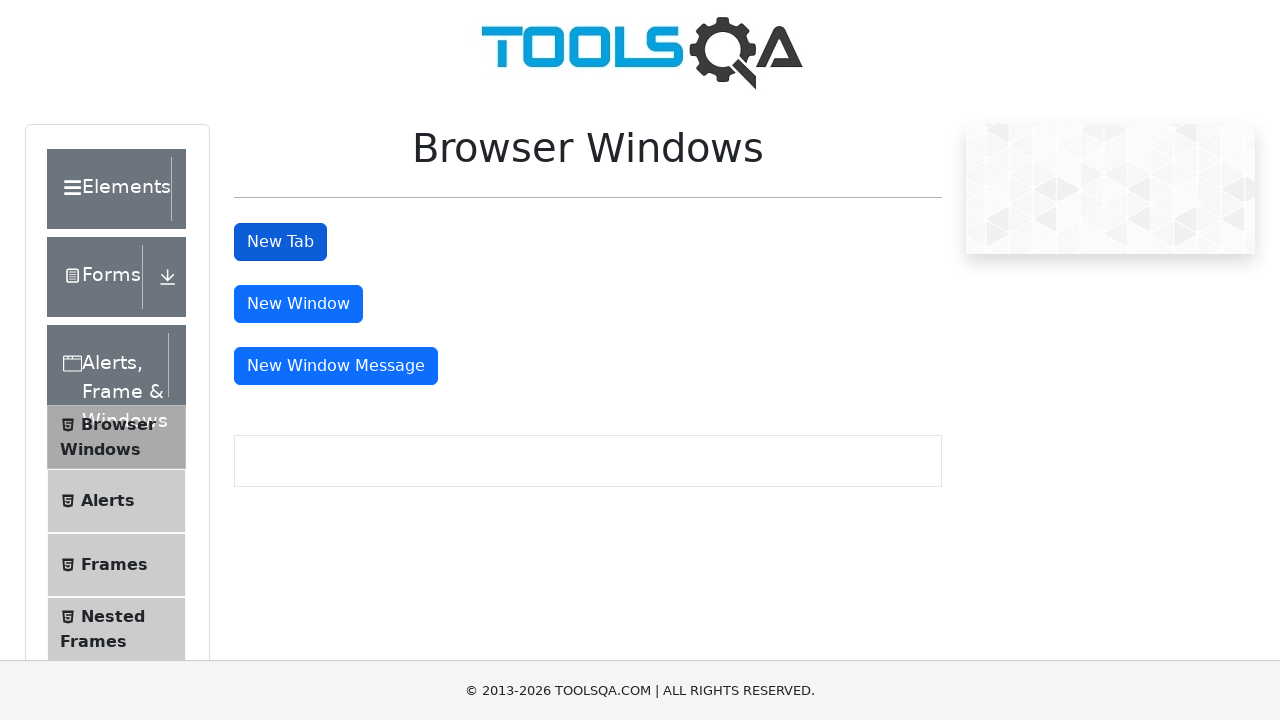

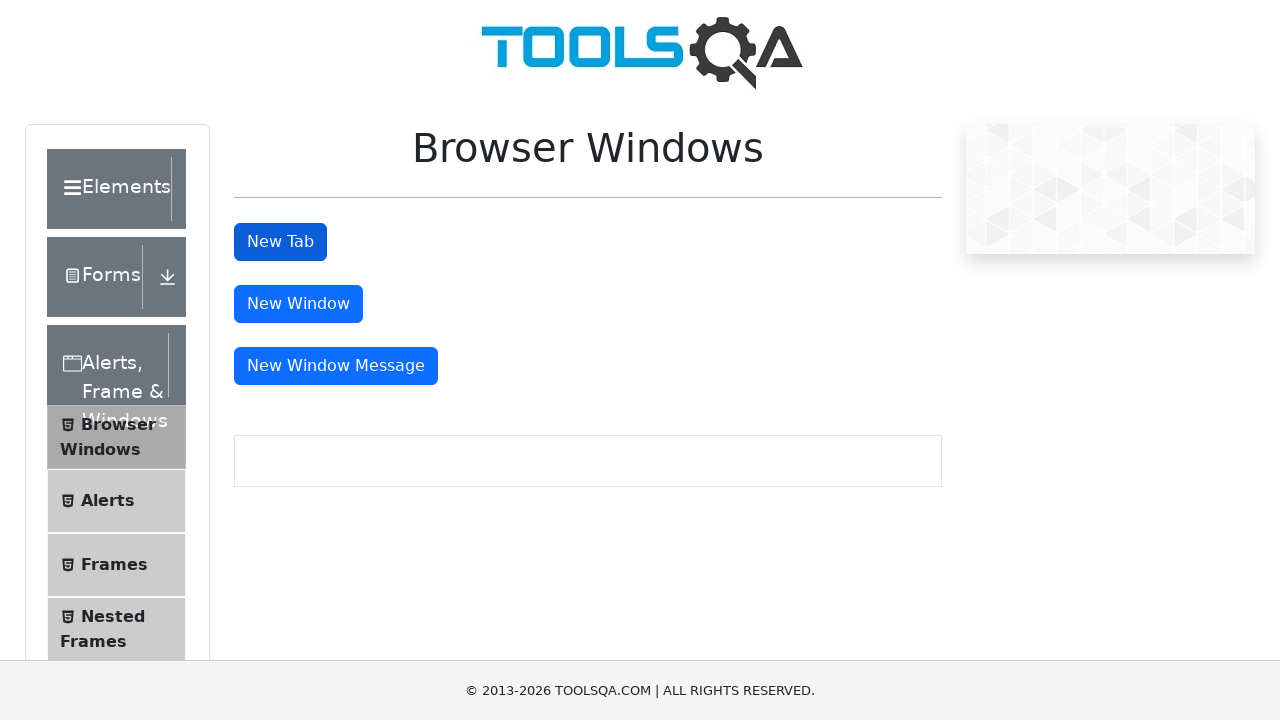